Tests opening a new window by clicking a link and extracting text from the new page

Starting URL: https://rahulshettyacademy.com/loginpagePractise/

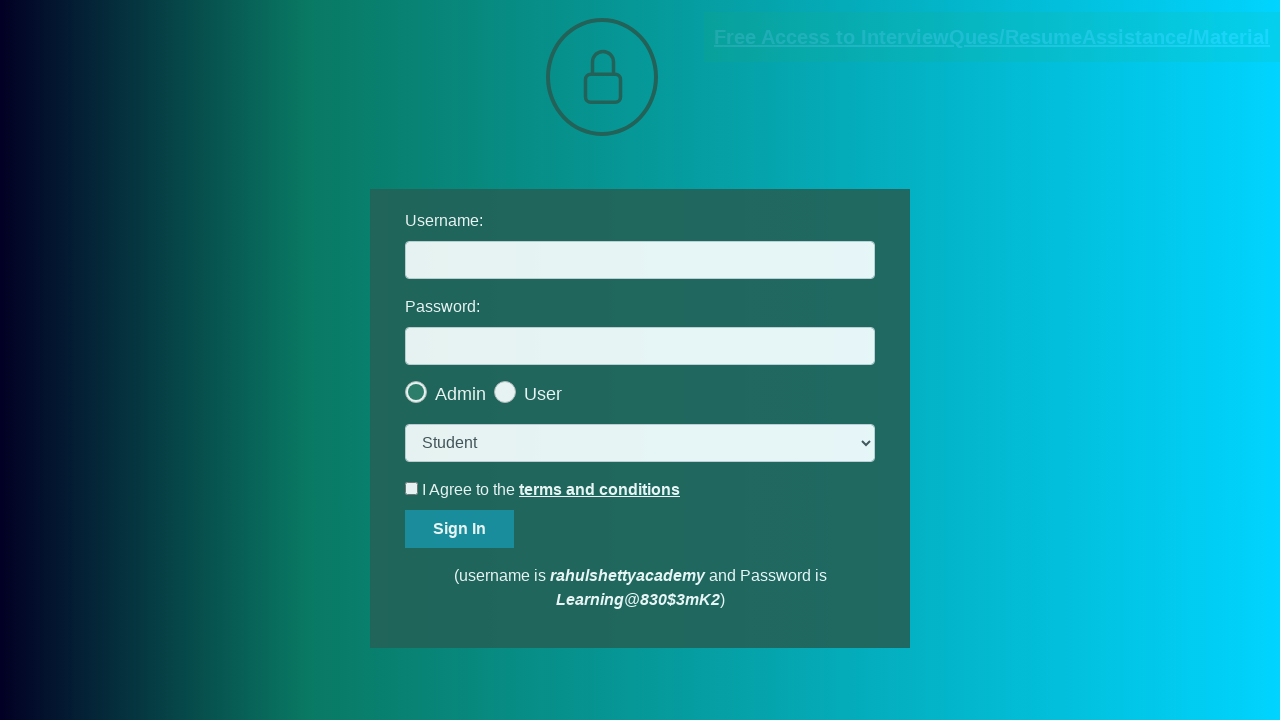

Clicked link to open new window with documents request at (992, 37) on [href*='documents-request']
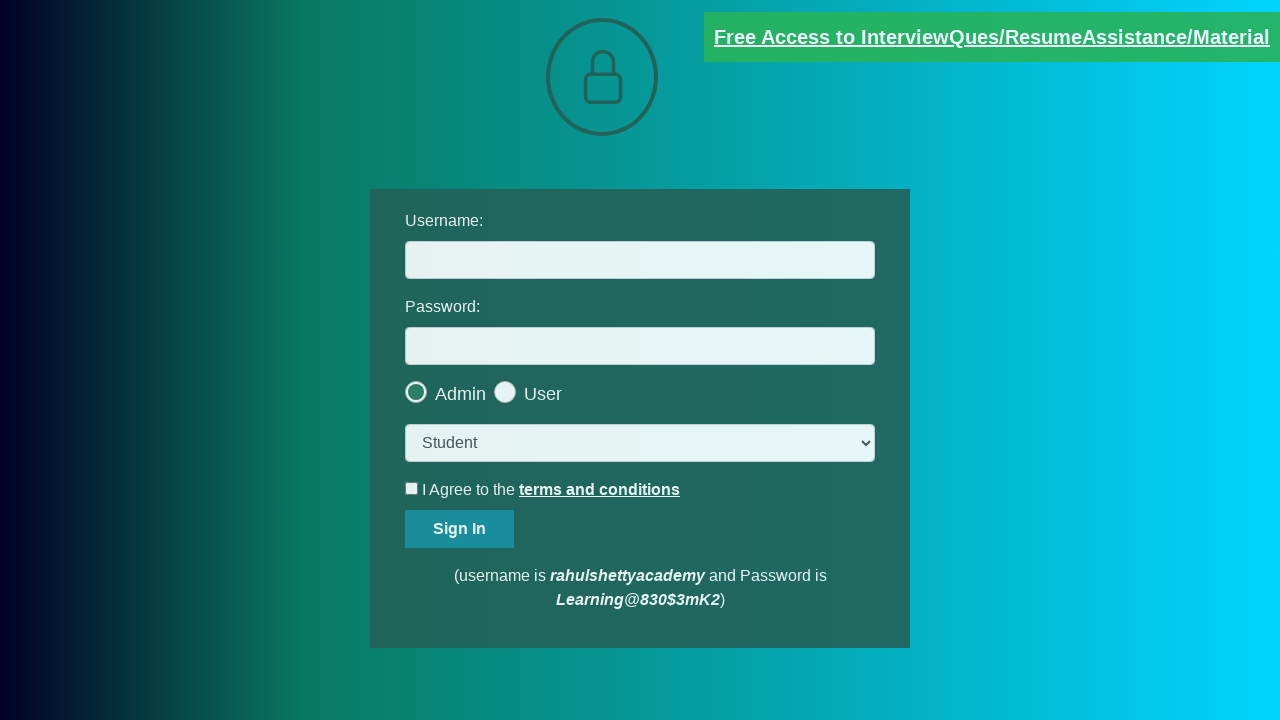

New window page object obtained
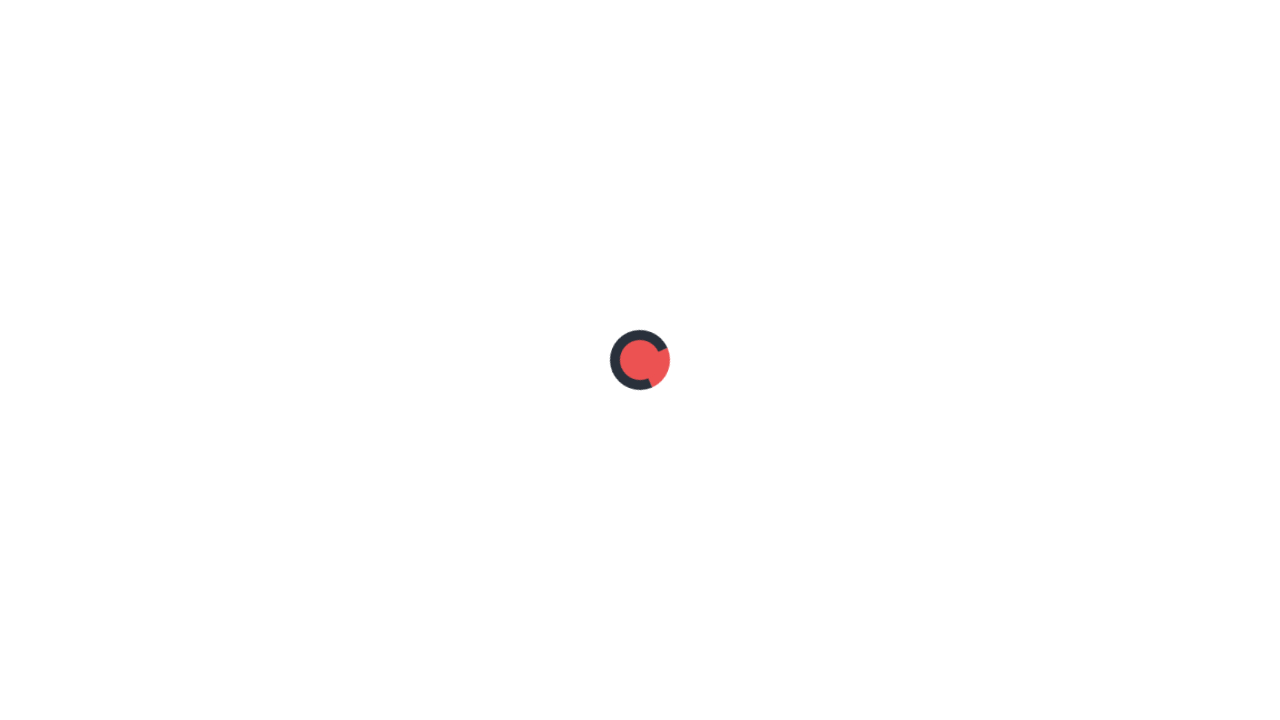

Extracted red text from new page
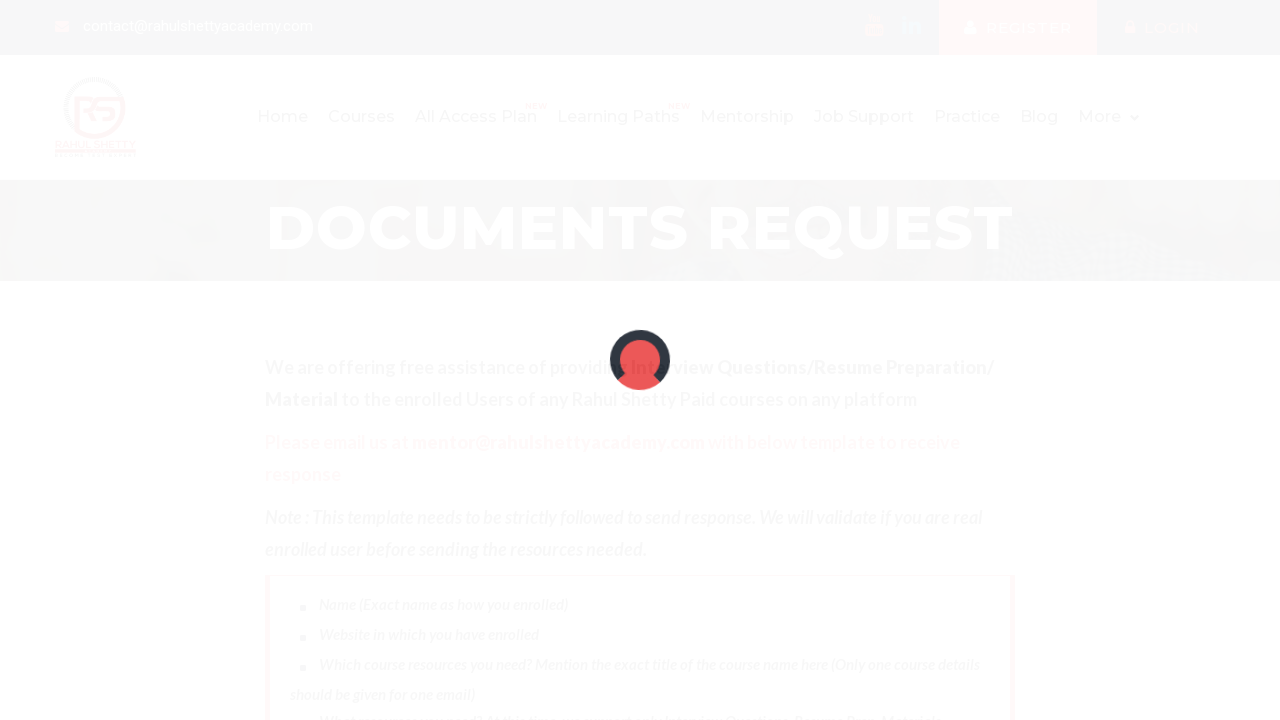

Split red text by '@' delimiter
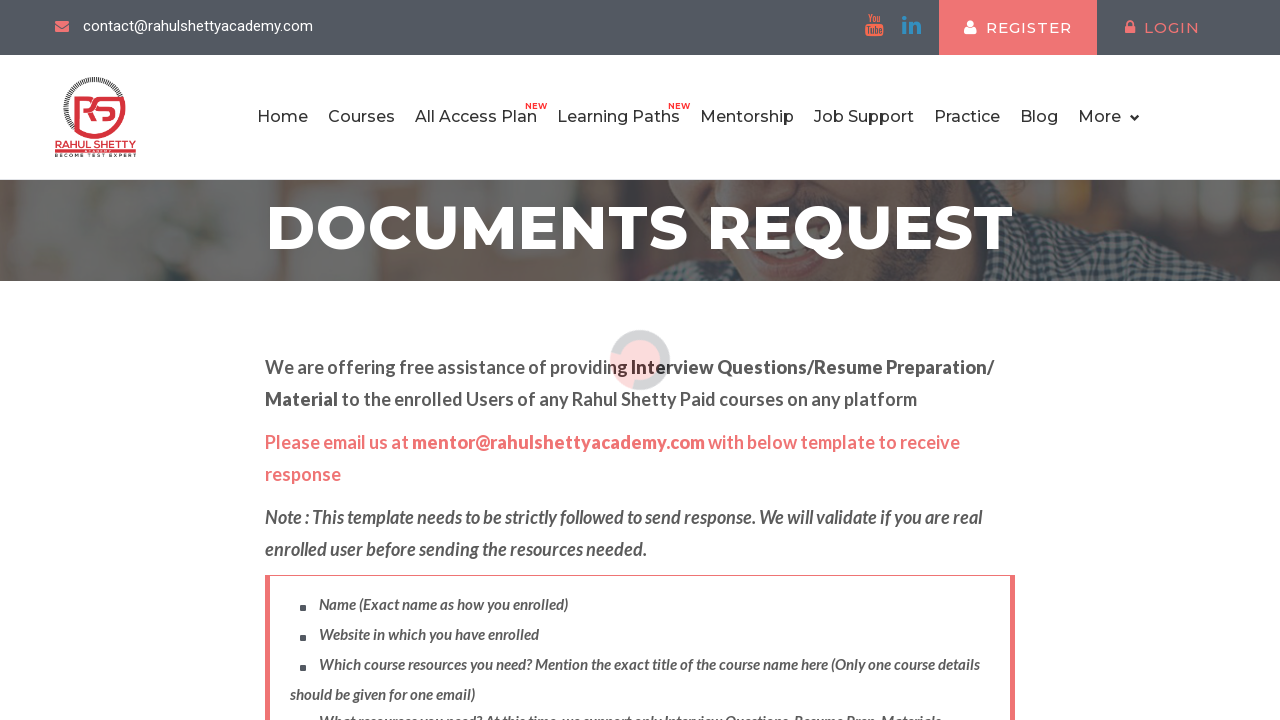

Extracted part after '@' symbol
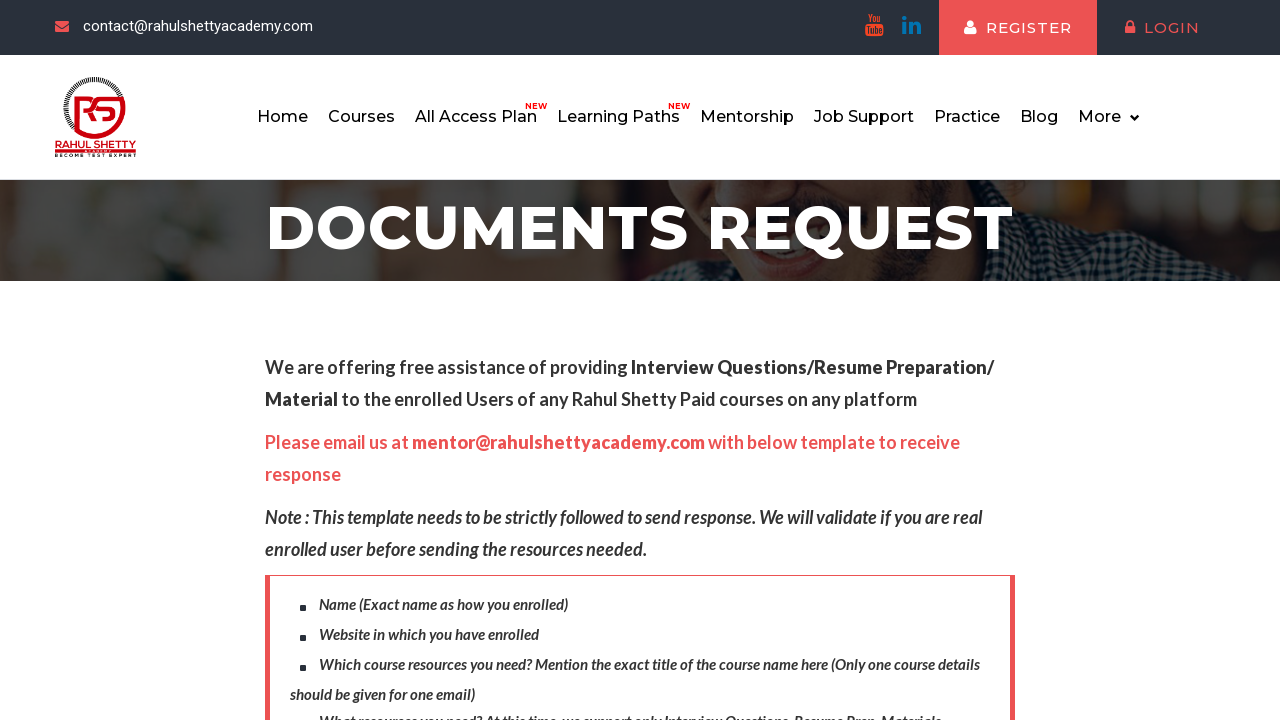

Split second part by space delimiter
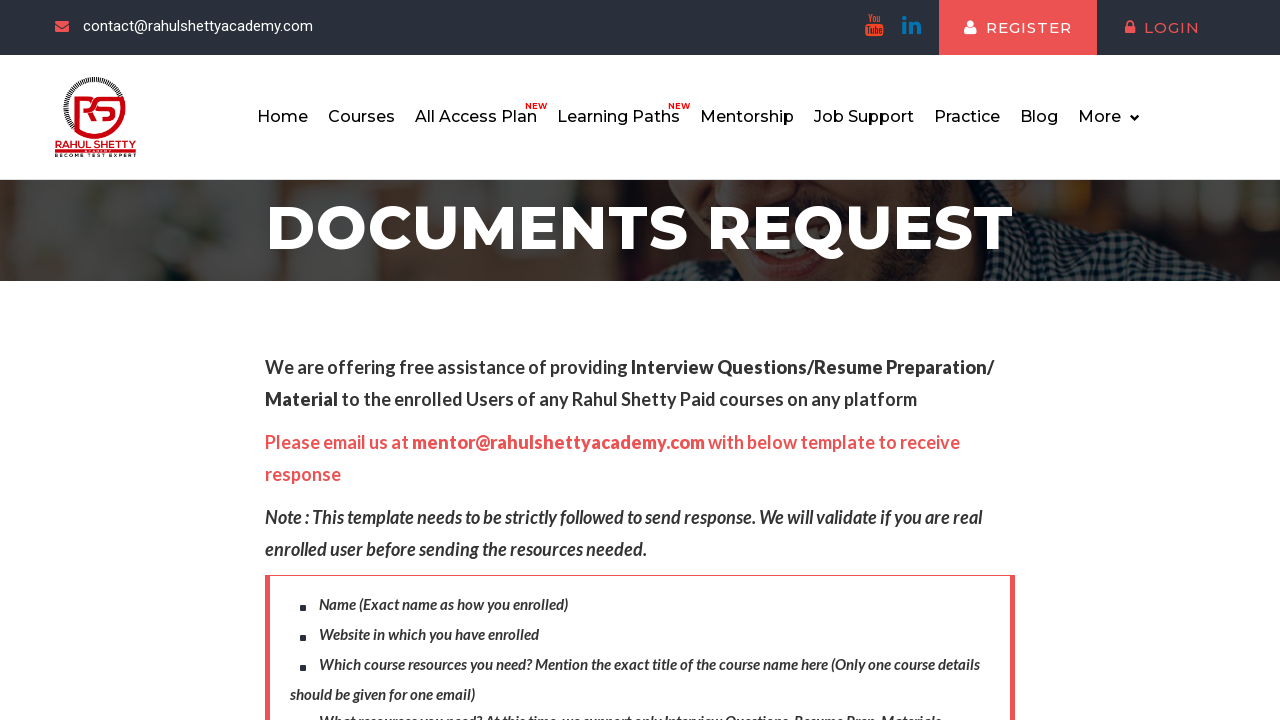

Extracted email address from text
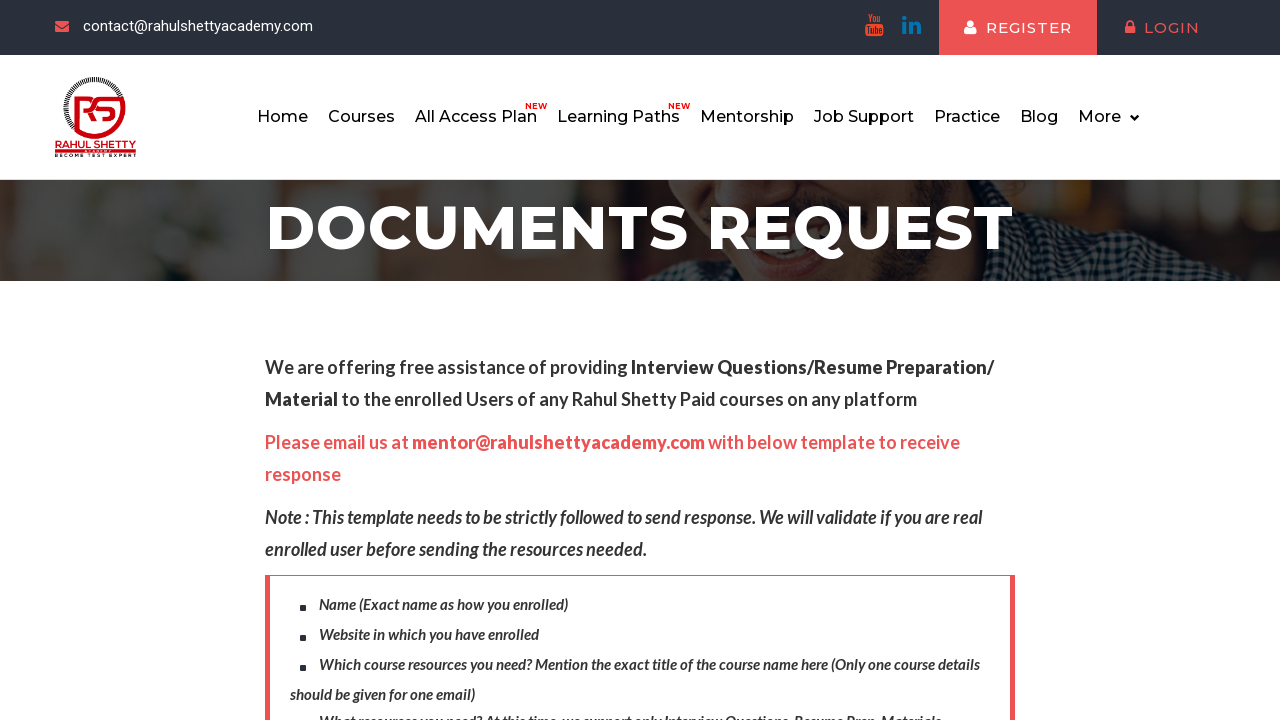

Filled username field with extracted email: rahulshettyacademy.com on #username
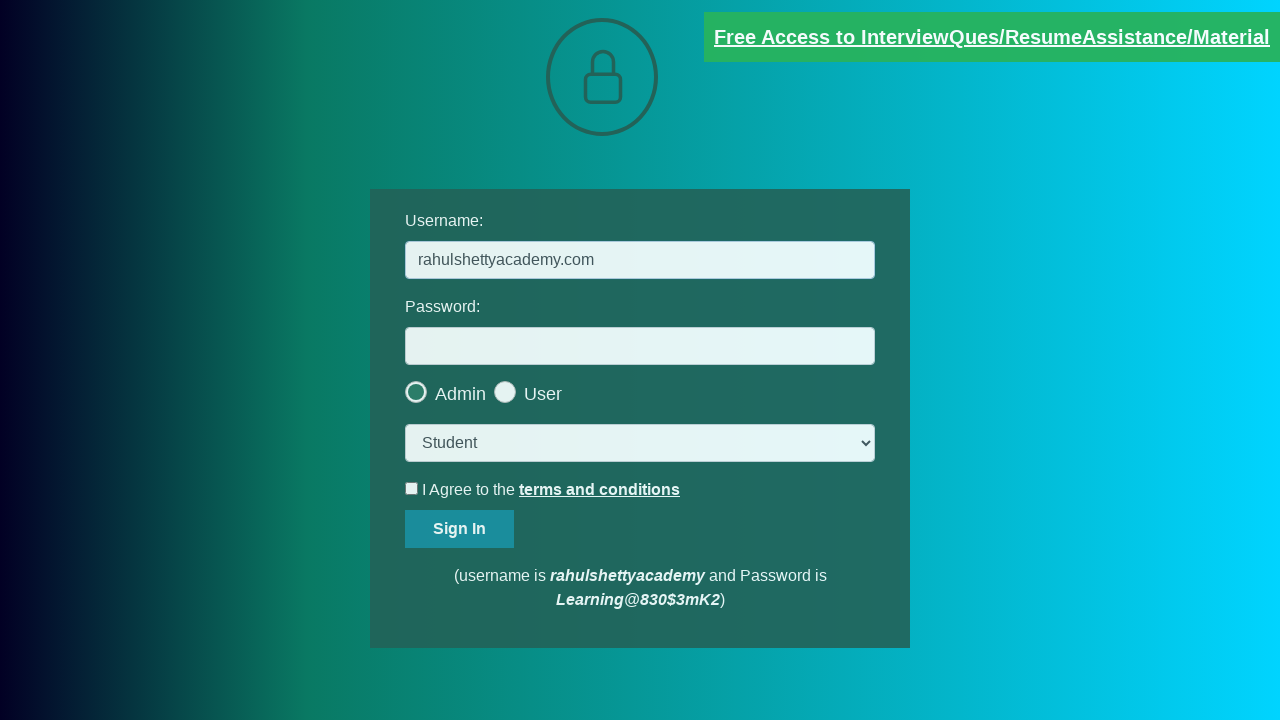

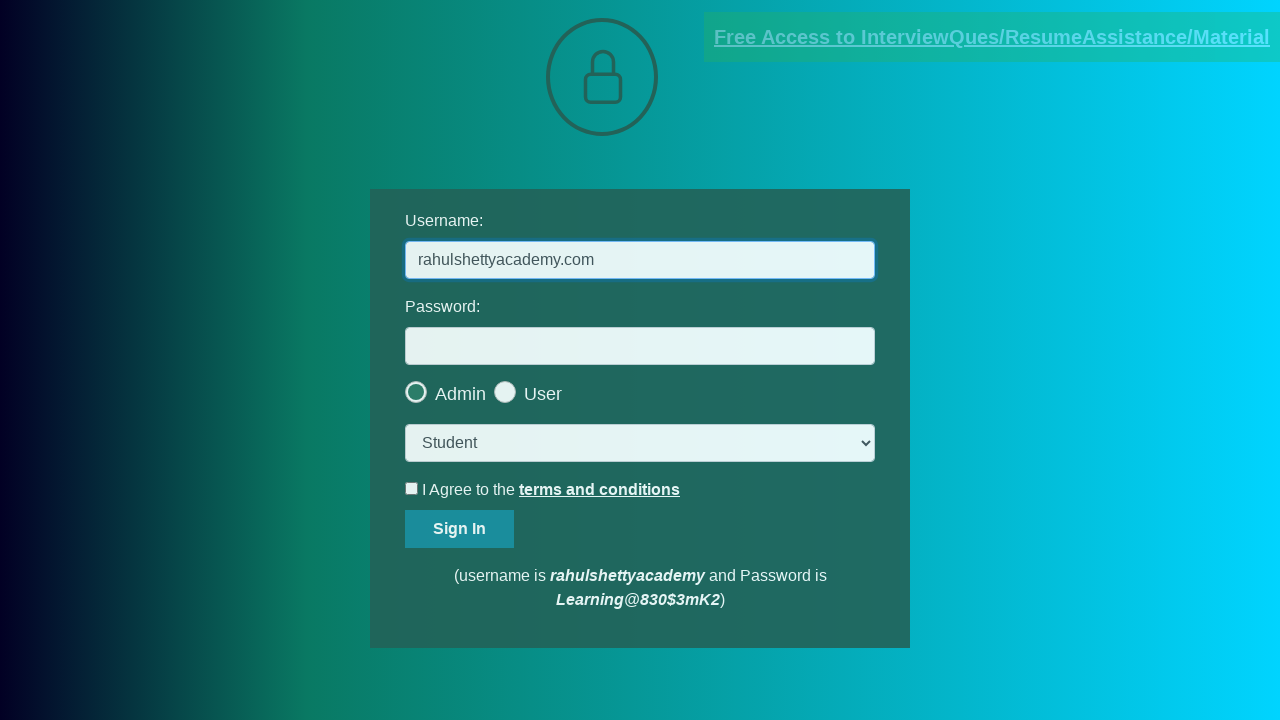